Navigates to JPL Space image page, clicks the full image button, and verifies the featured image is displayed

Starting URL: https://data-class-jpl-space.s3.amazonaws.com/JPL_Space/index.html

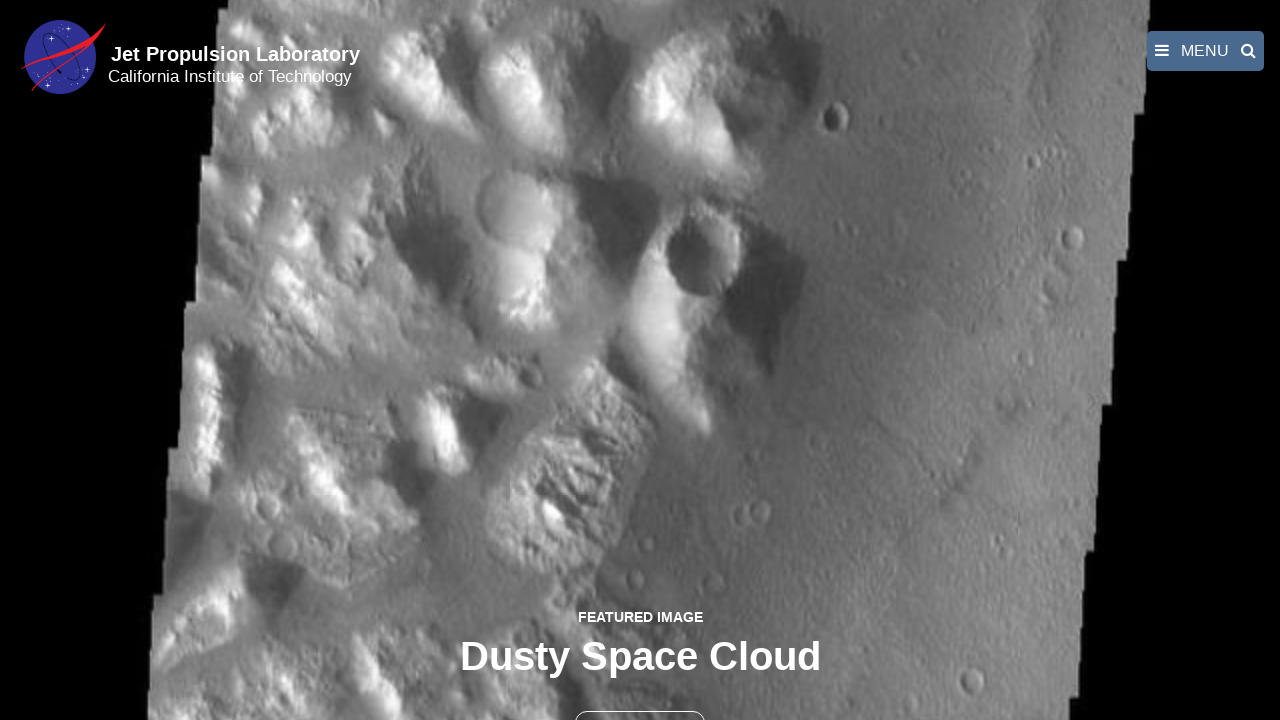

Navigated to JPL Space image page
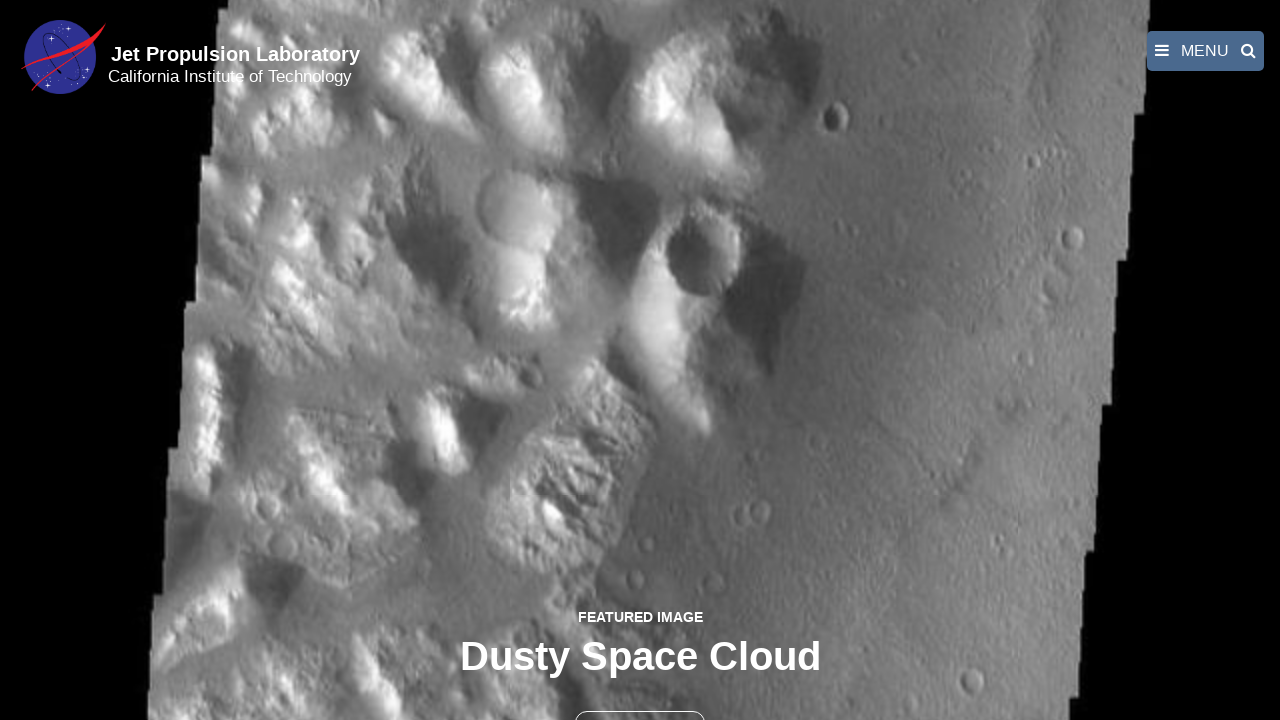

Clicked the full image button at (640, 699) on button >> nth=1
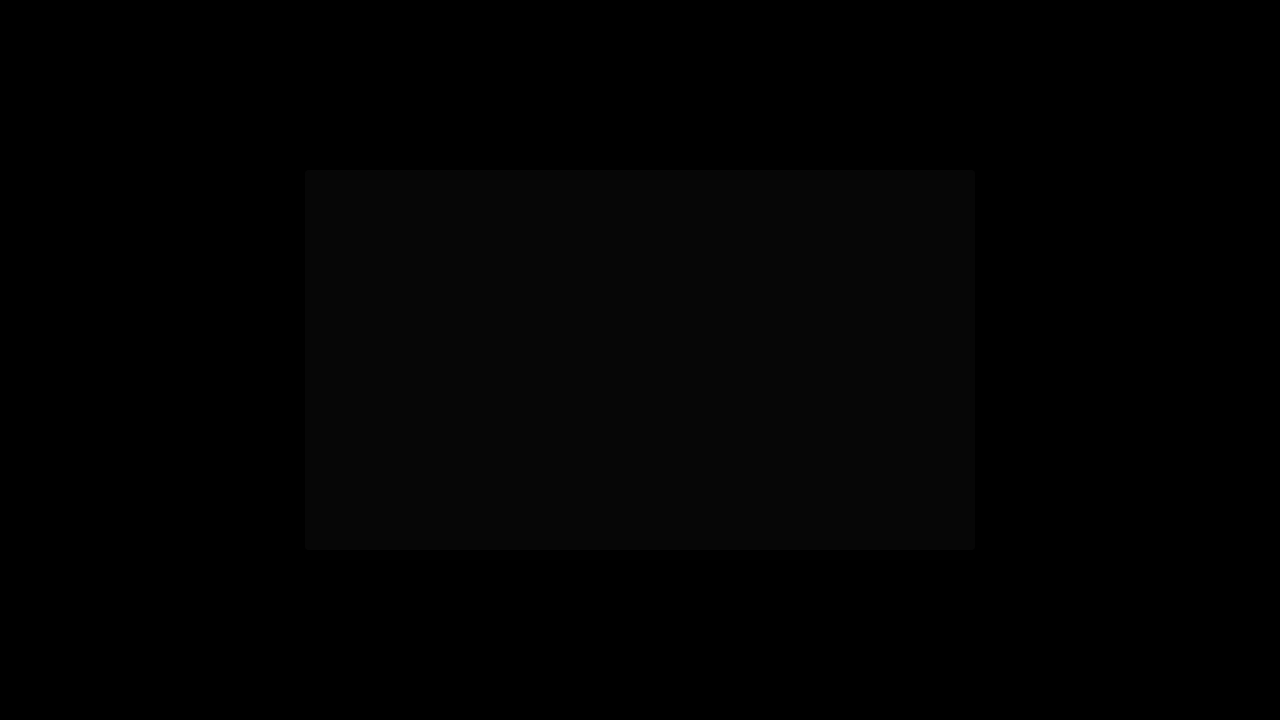

Featured image displayed in fancybox
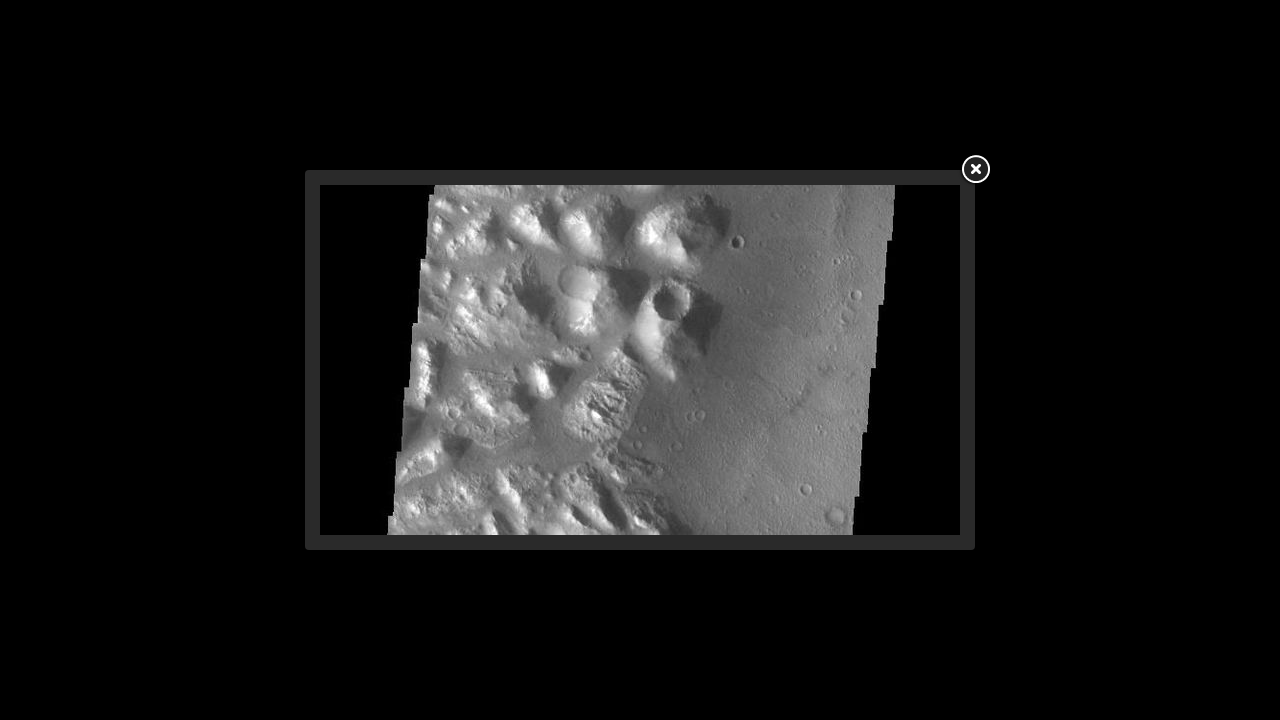

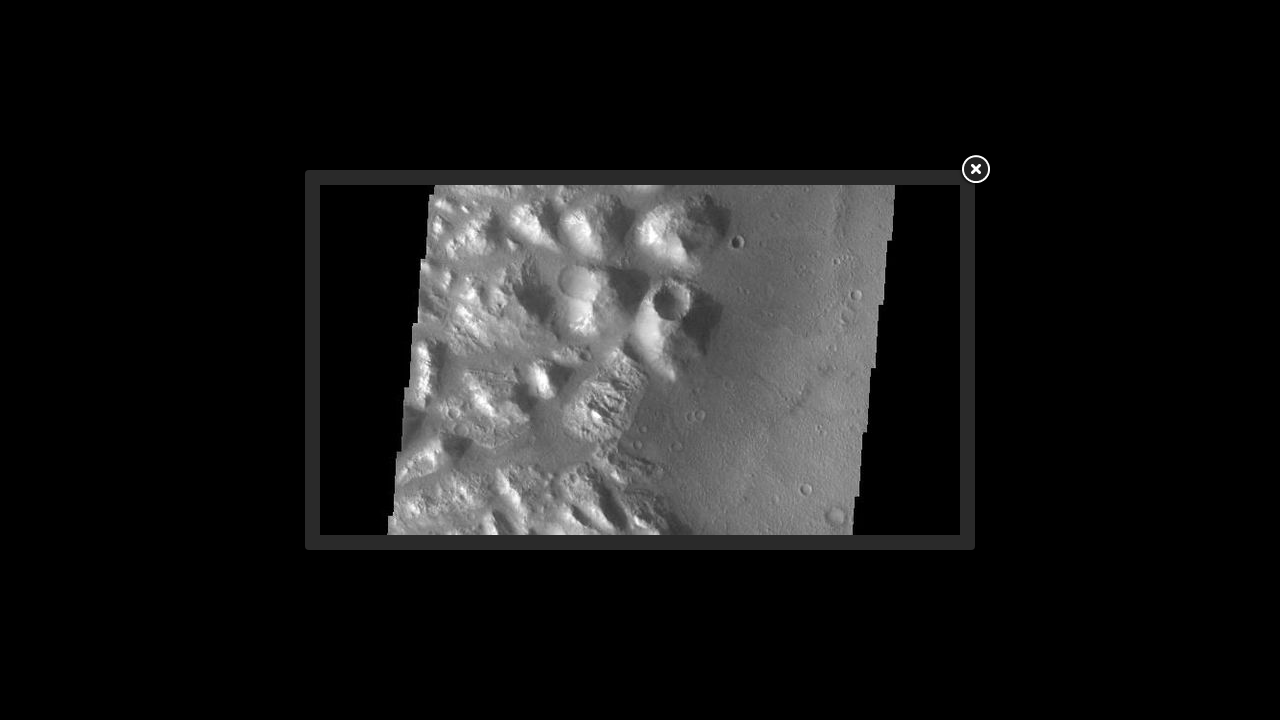